Tests the Python.org website by searching for "pycon" in the search box and verifying results are found

Starting URL: http://www.python.org

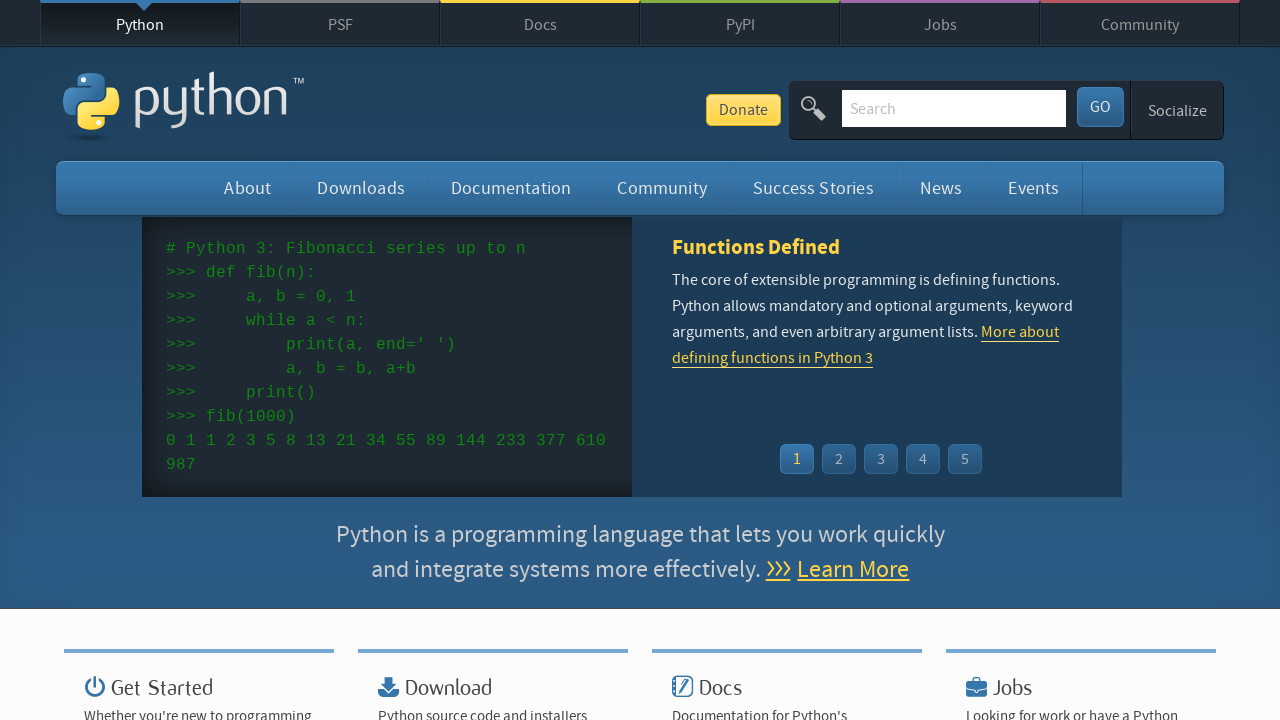

Filled search box with 'pycon' on input[name='q']
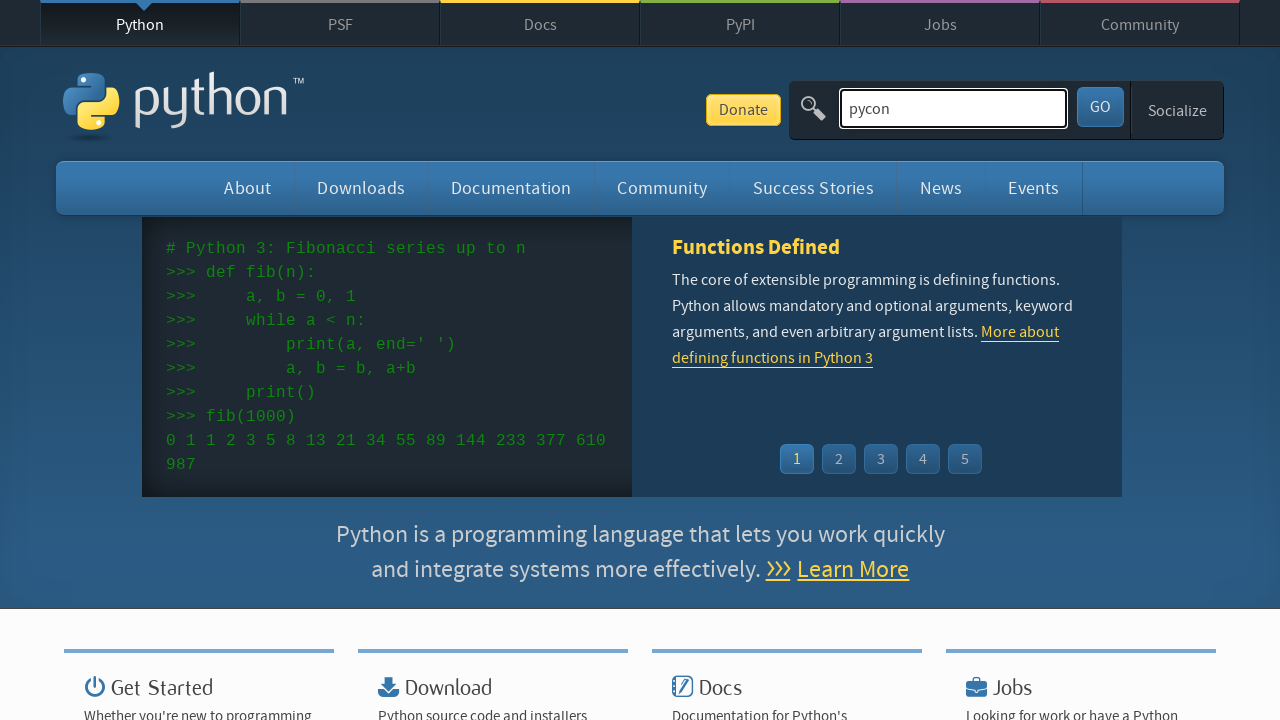

Pressed Enter to submit search for 'pycon' on input[name='q']
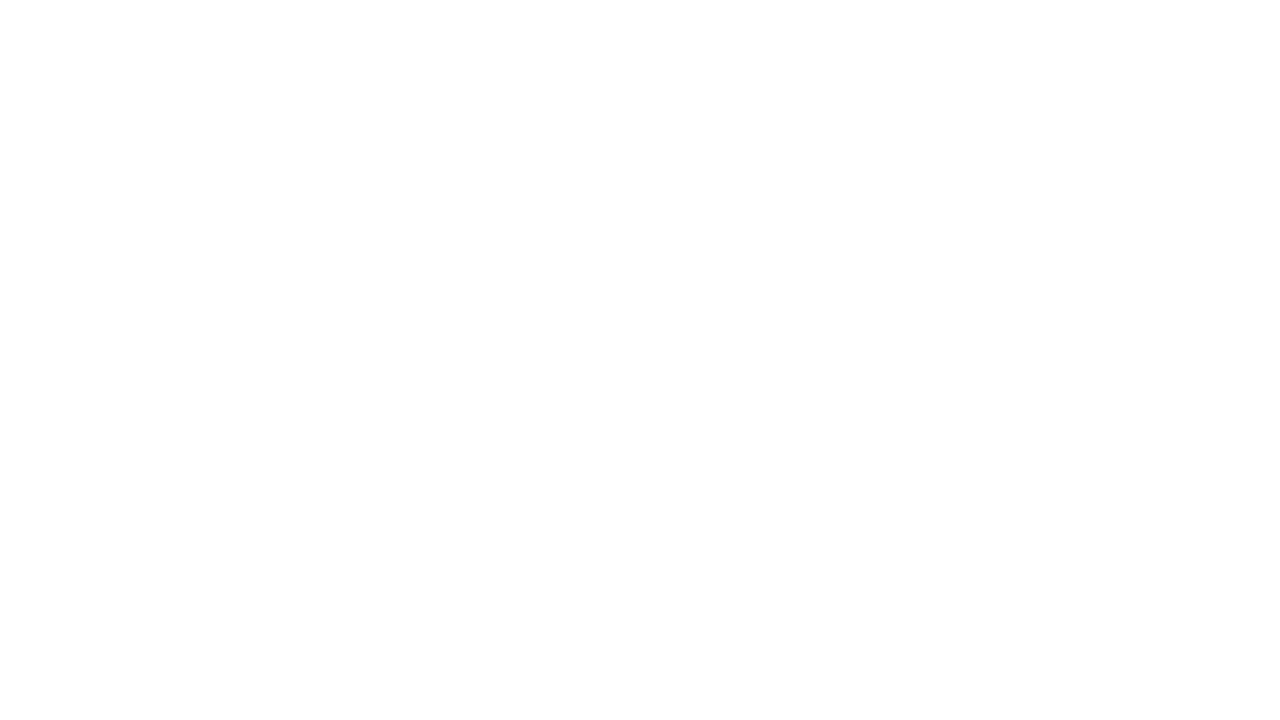

Waited for network idle - search results loaded
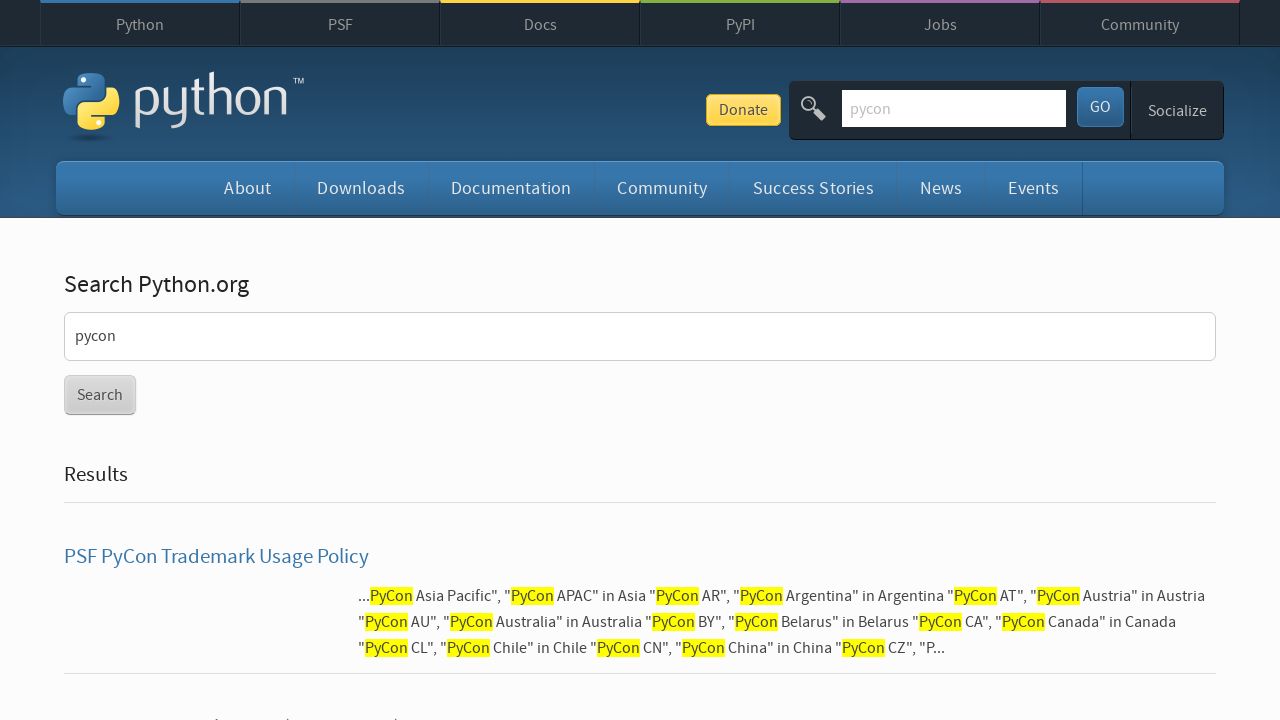

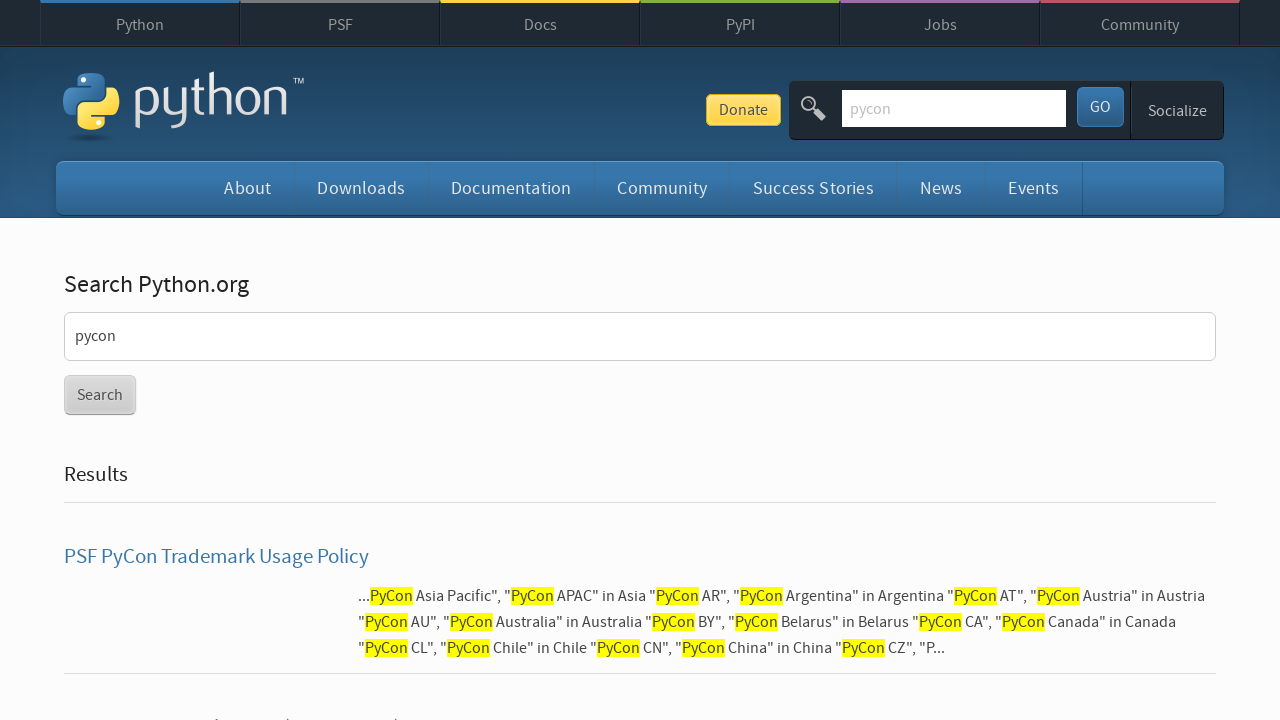